Tests drag and drop functionality by dragging an element and dropping it onto a target element within an iframe

Starting URL: https://www.jqueryui.com/droppable/

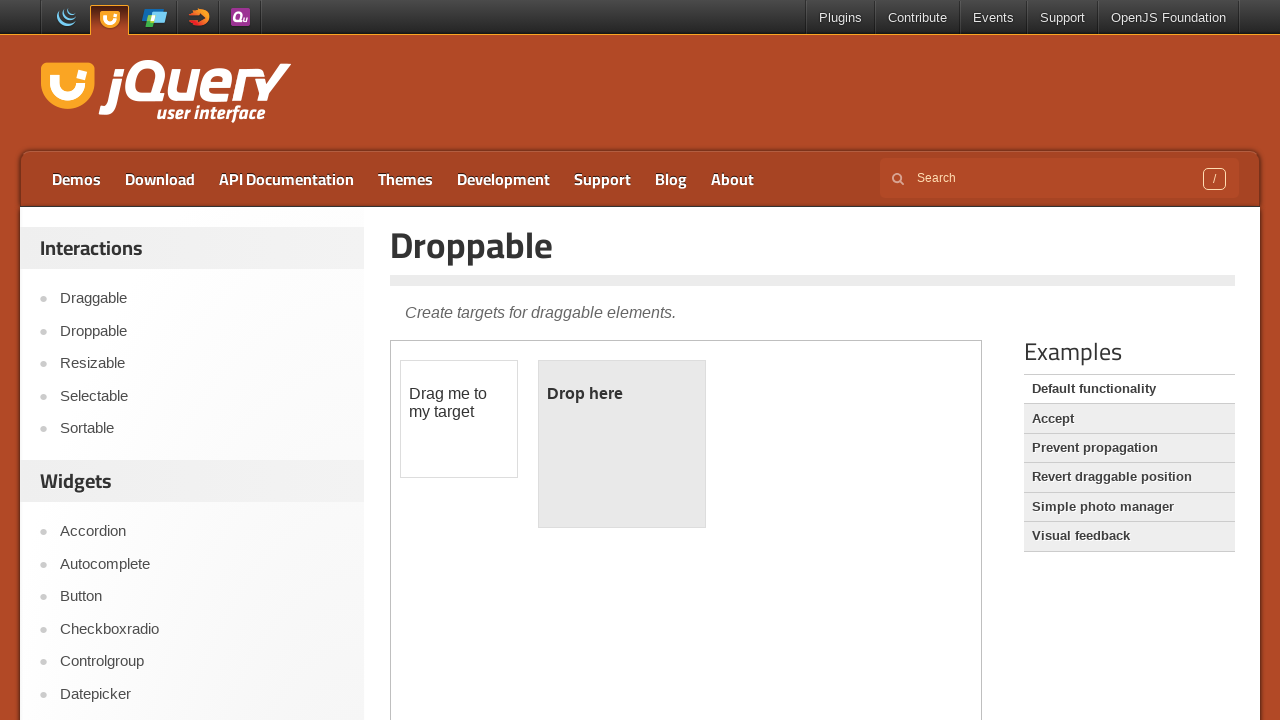

Located the first iframe on the page
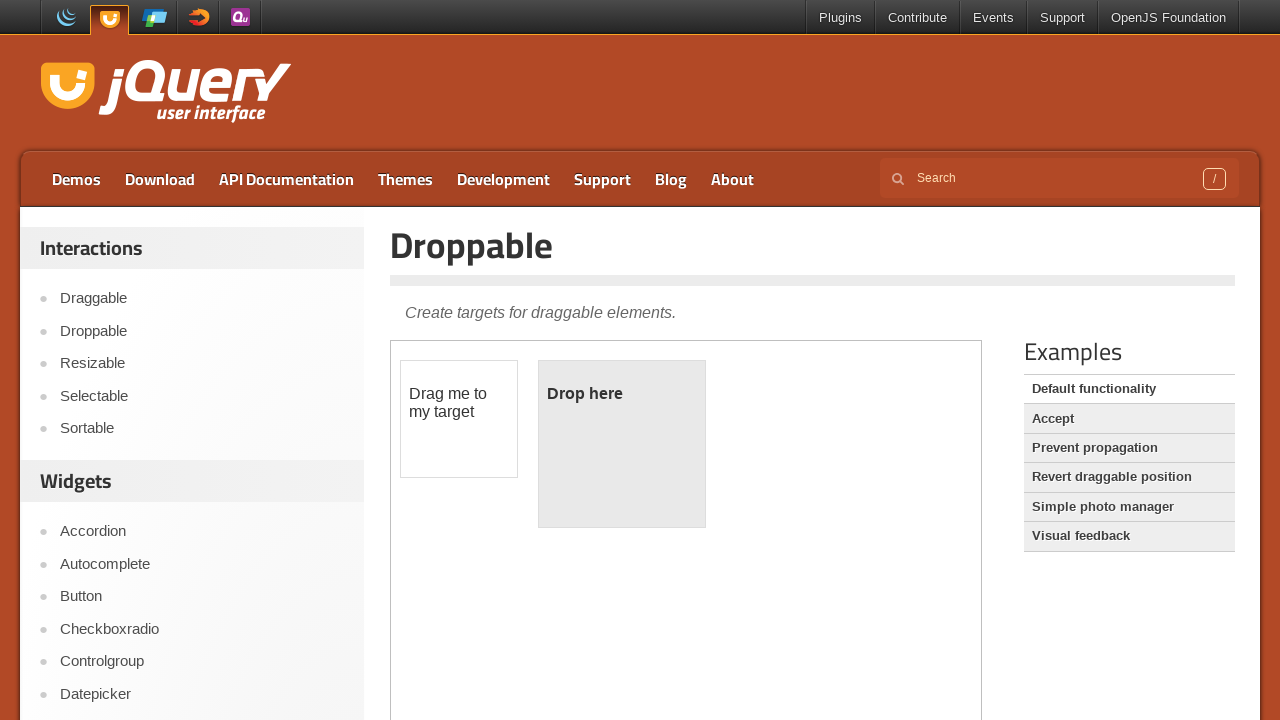

Located the draggable element with id 'draggable'
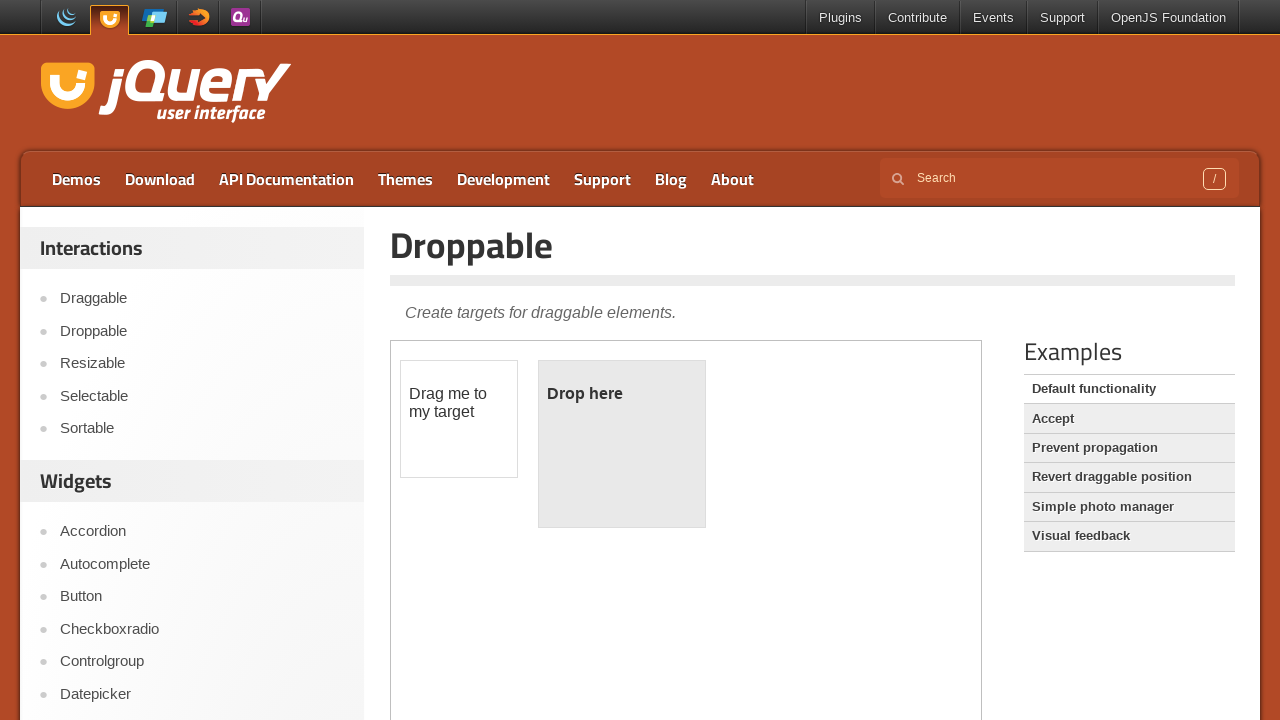

Located the droppable target element with id 'droppable'
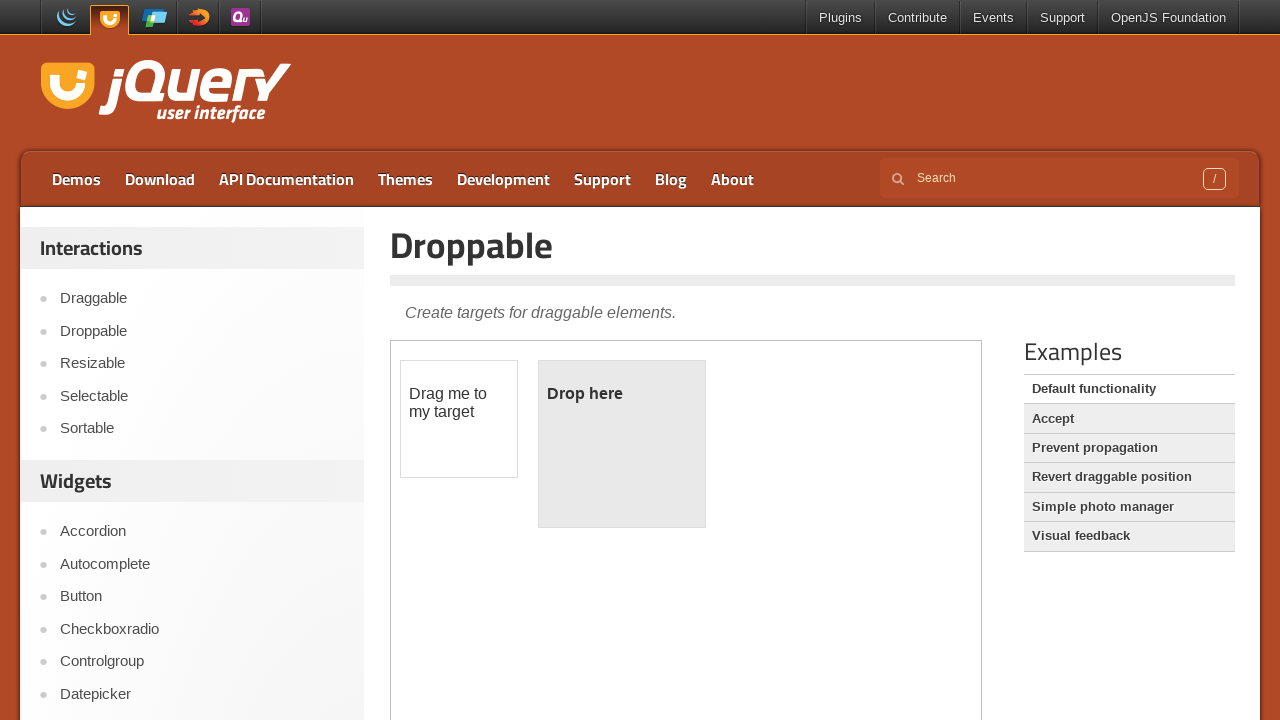

Dragged the draggable element and dropped it onto the droppable target at (622, 444)
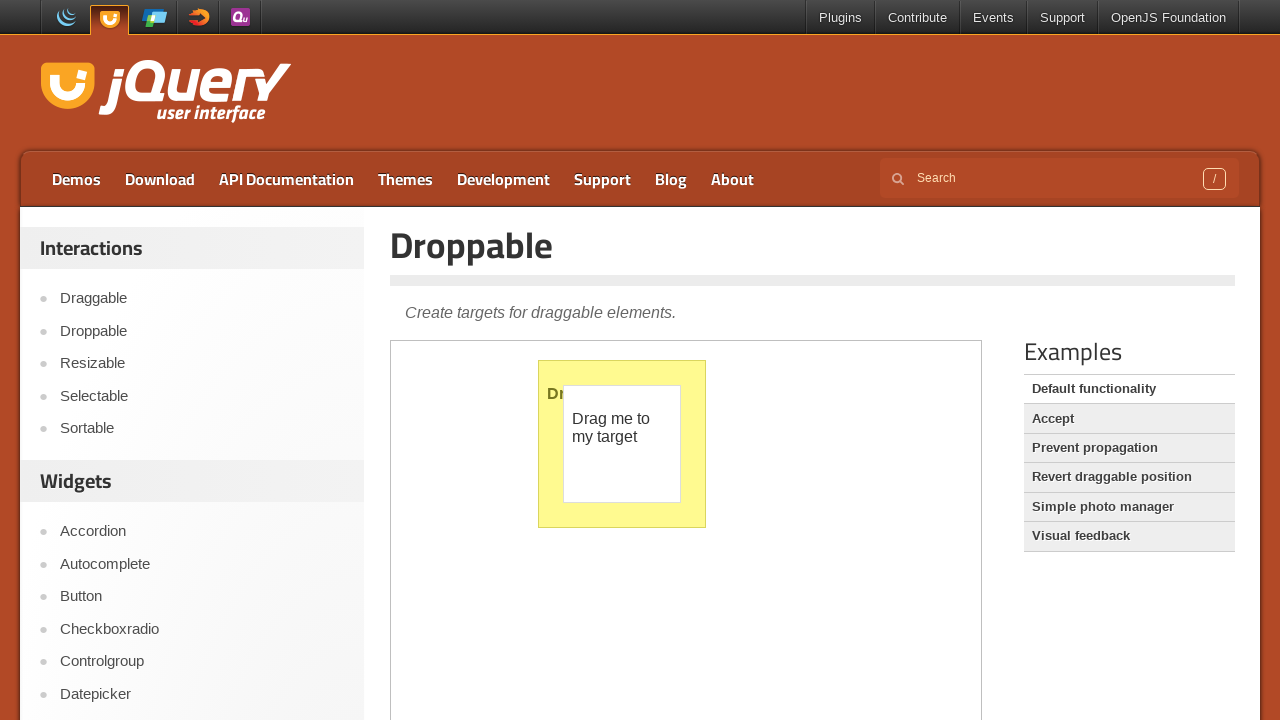

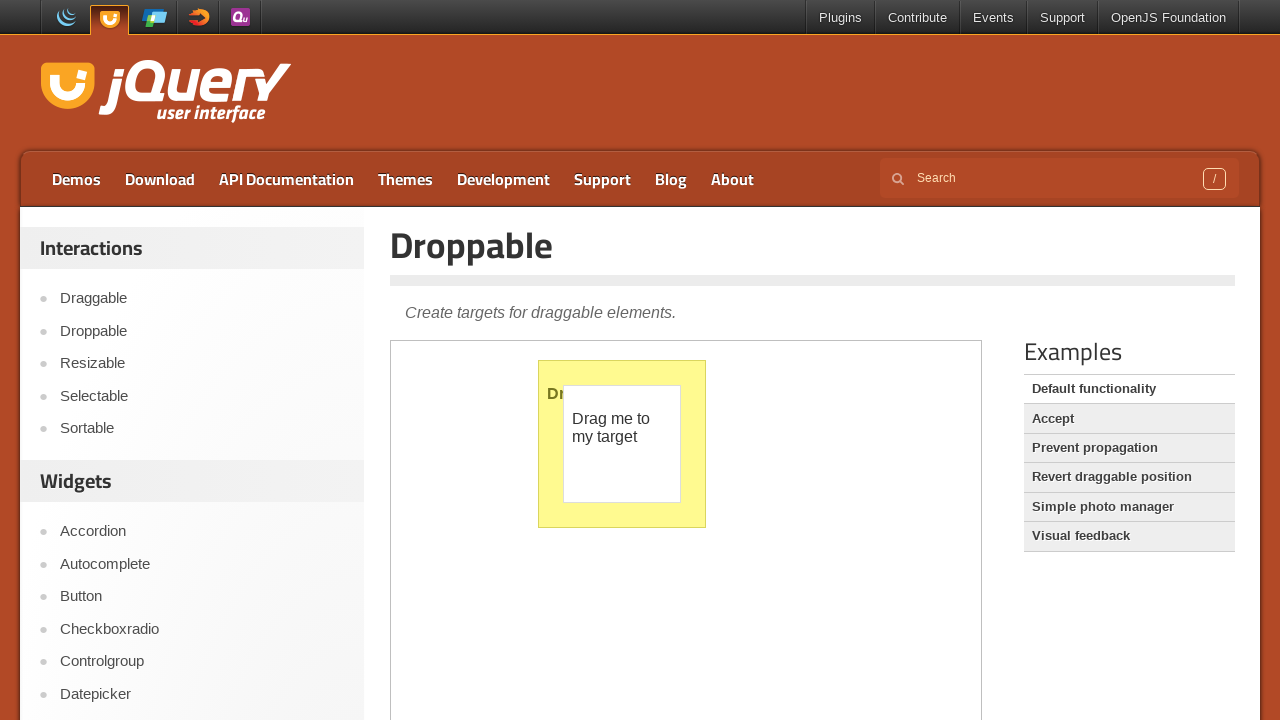